Tests JavaScript alert handling by clicking a button to trigger an alert, capturing the alert text, and accepting it

Starting URL: https://www.leafground.com/alert.xhtml

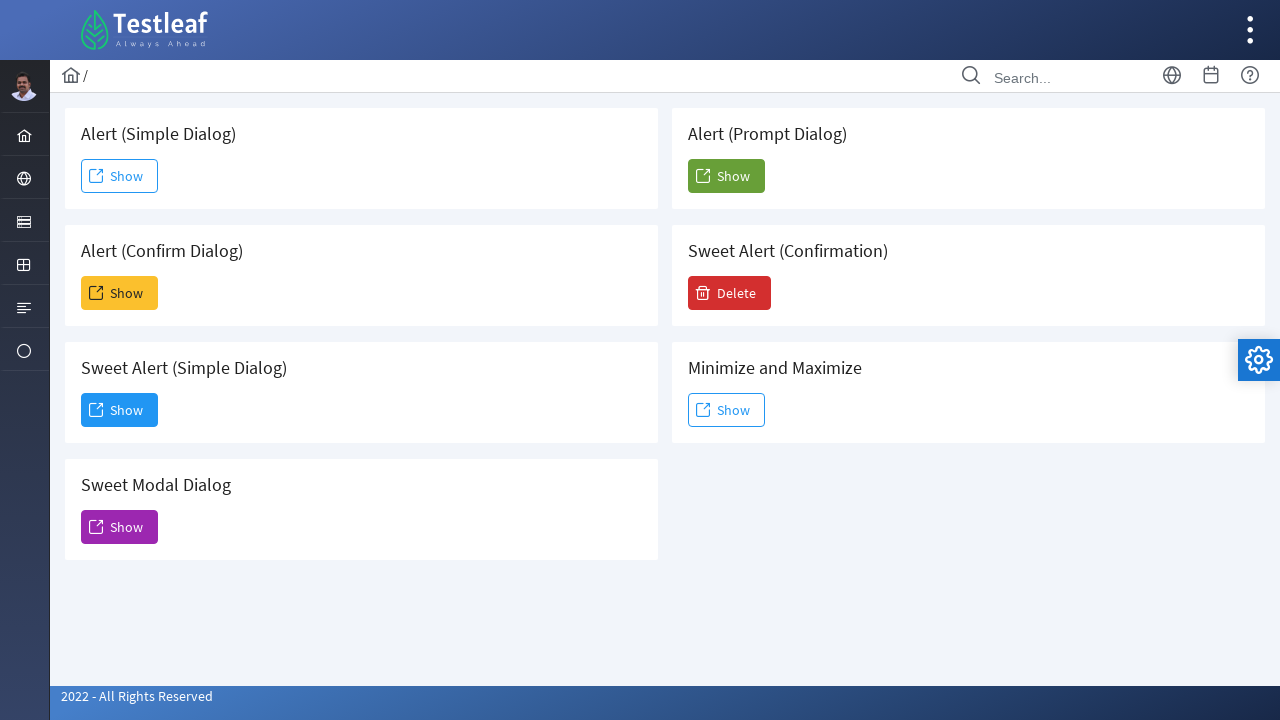

Clicked Show button to trigger alert at (120, 176) on xpath=//span[text()='Show']
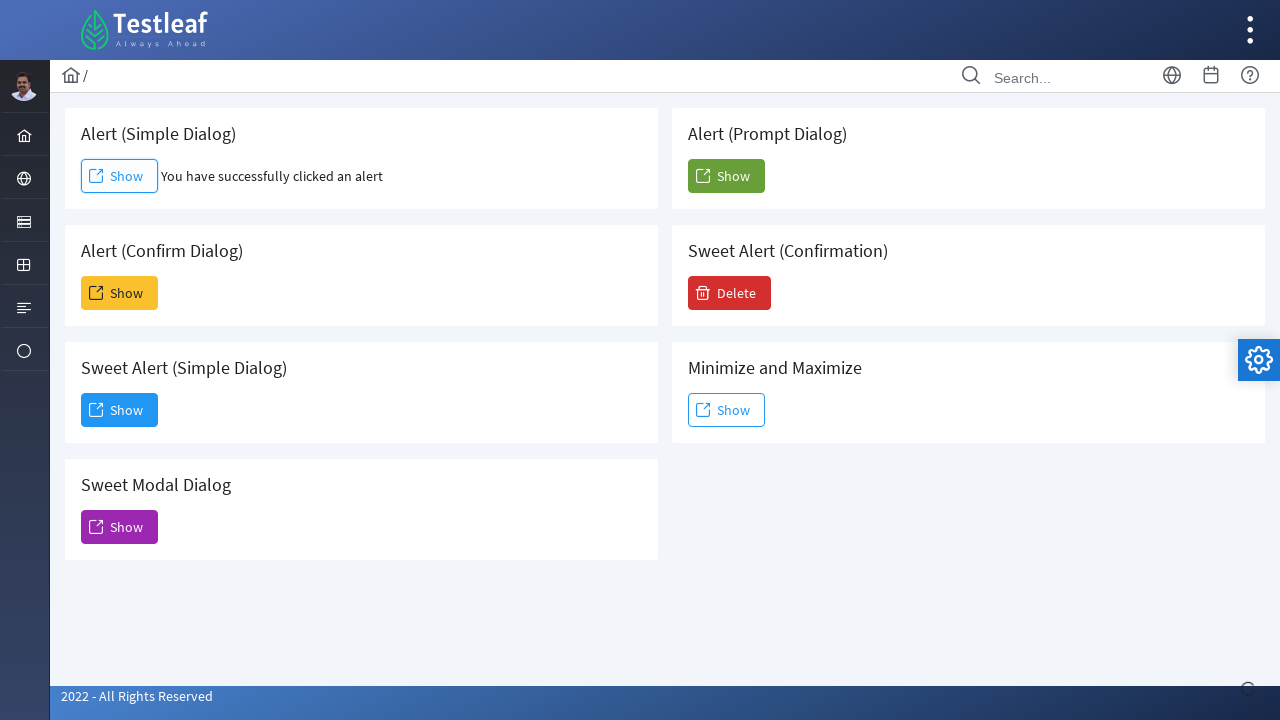

Set up alert dialog handler to accept
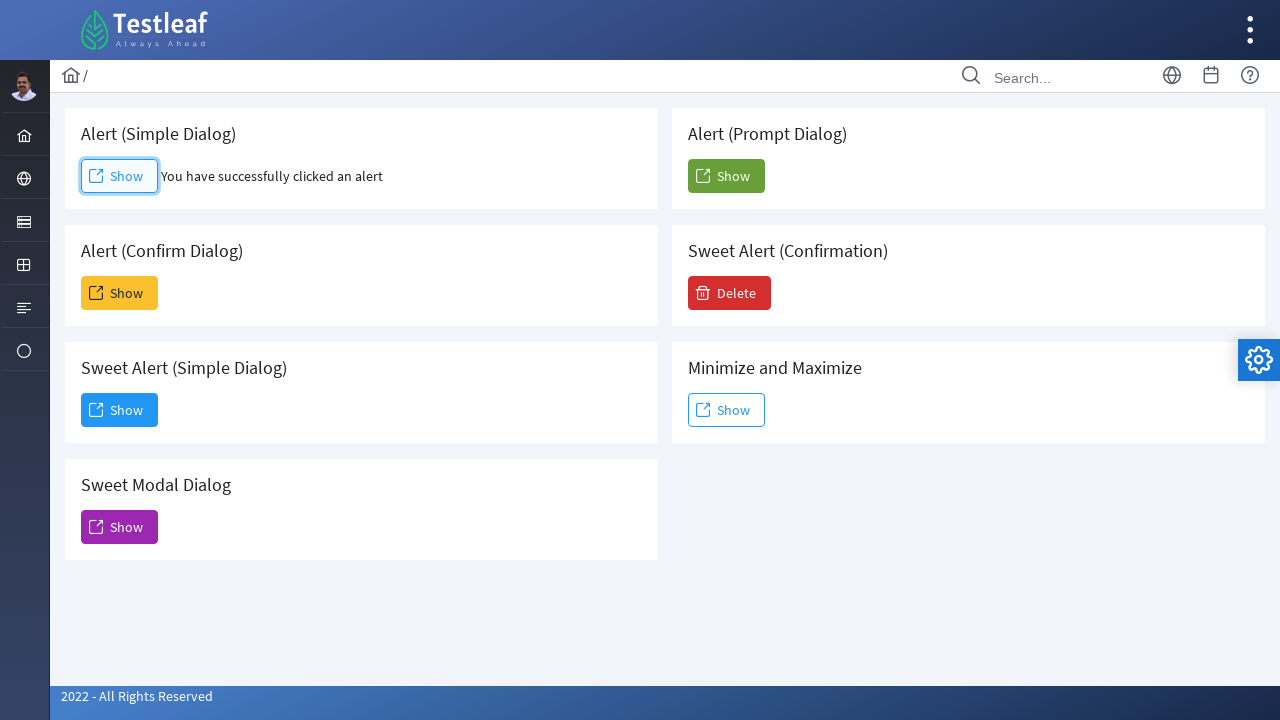

Configured alternative dialog handler with message capture
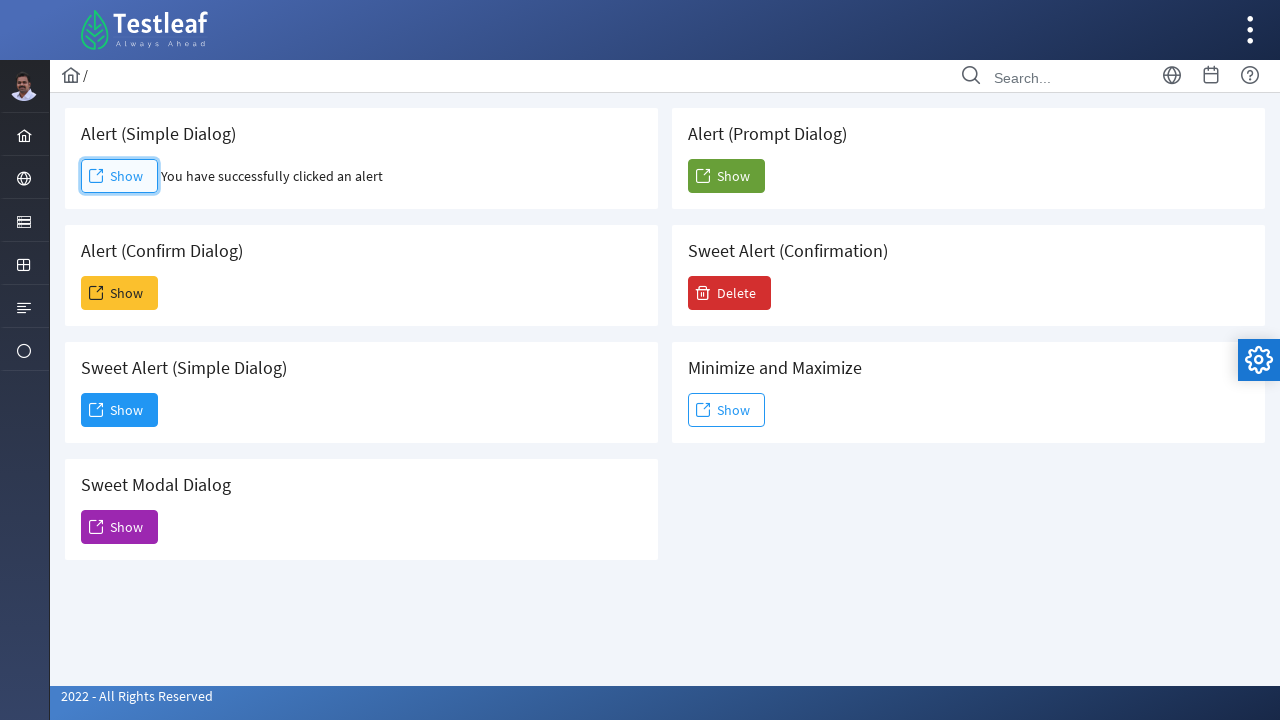

Clicked Show button again to trigger alert at (120, 176) on xpath=//span[text()='Show']
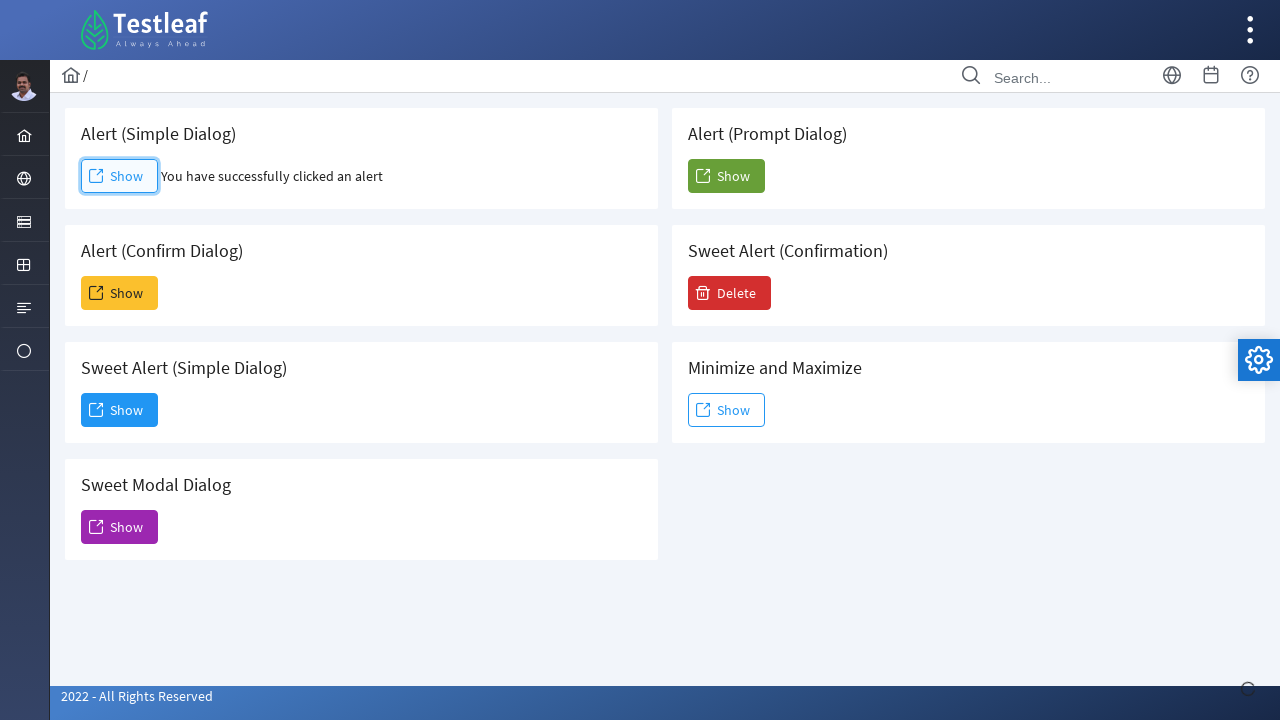

Waited 500ms for alert processing
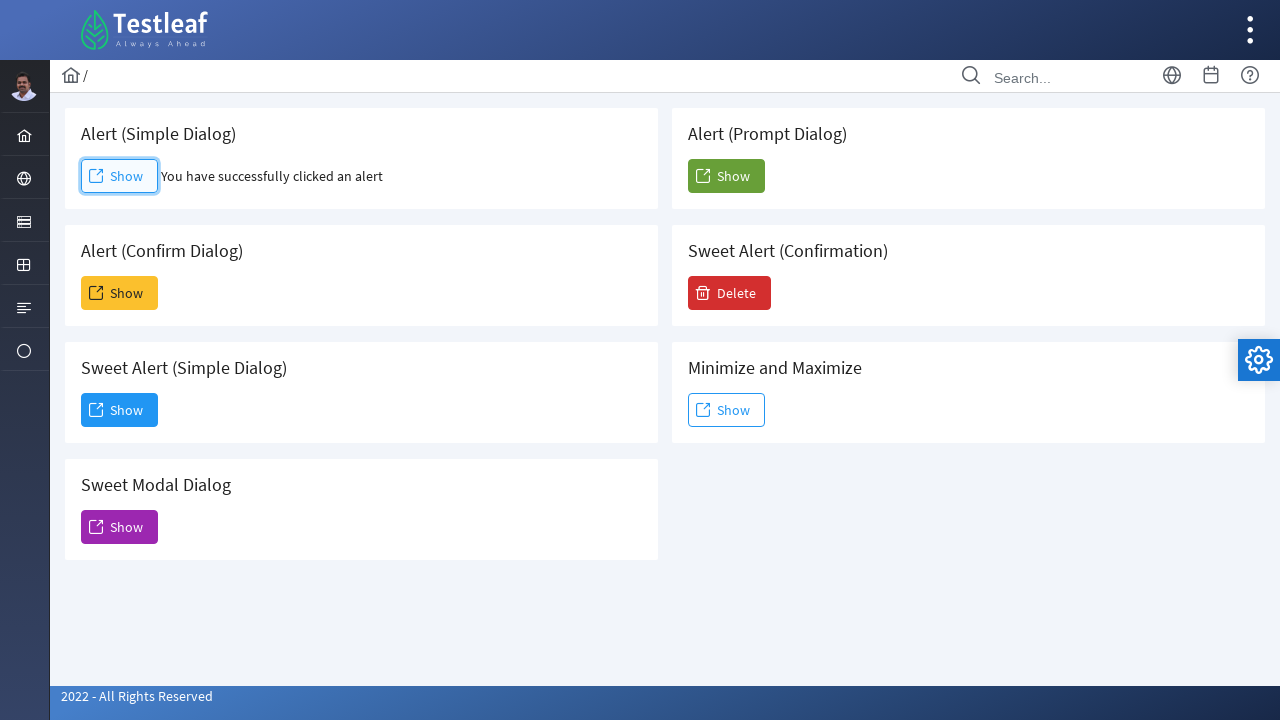

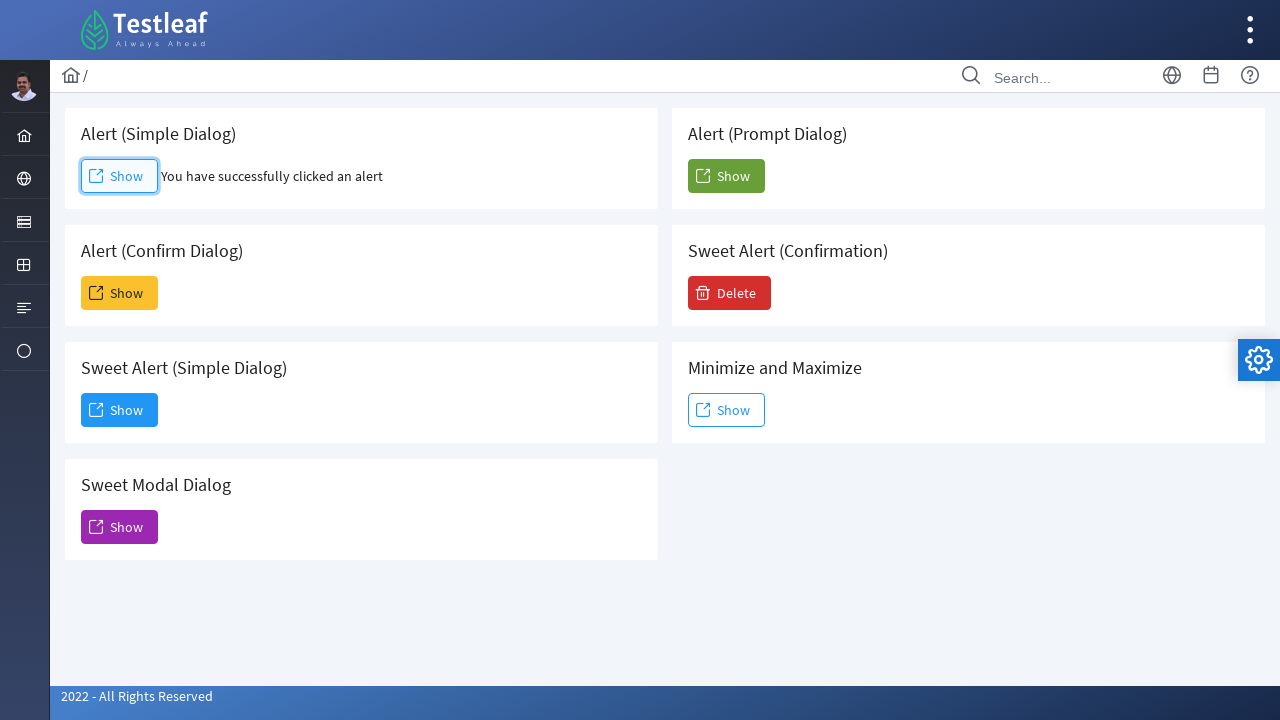